Tests JavaScript alert handling by clicking a button that triggers a JS alert, then accepting the alert dialog

Starting URL: https://the-internet.herokuapp.com/javascript_alerts

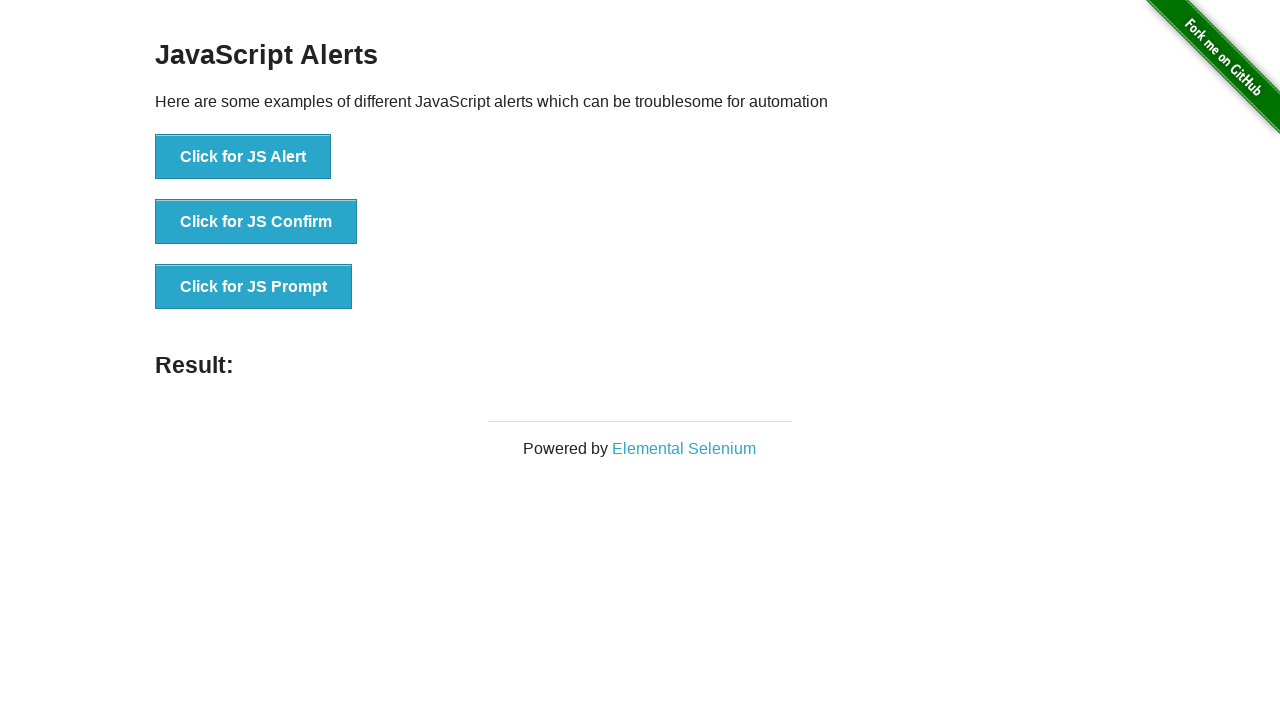

Clicked button to trigger JavaScript alert at (243, 157) on xpath=//button[normalize-space()='Click for JS Alert']
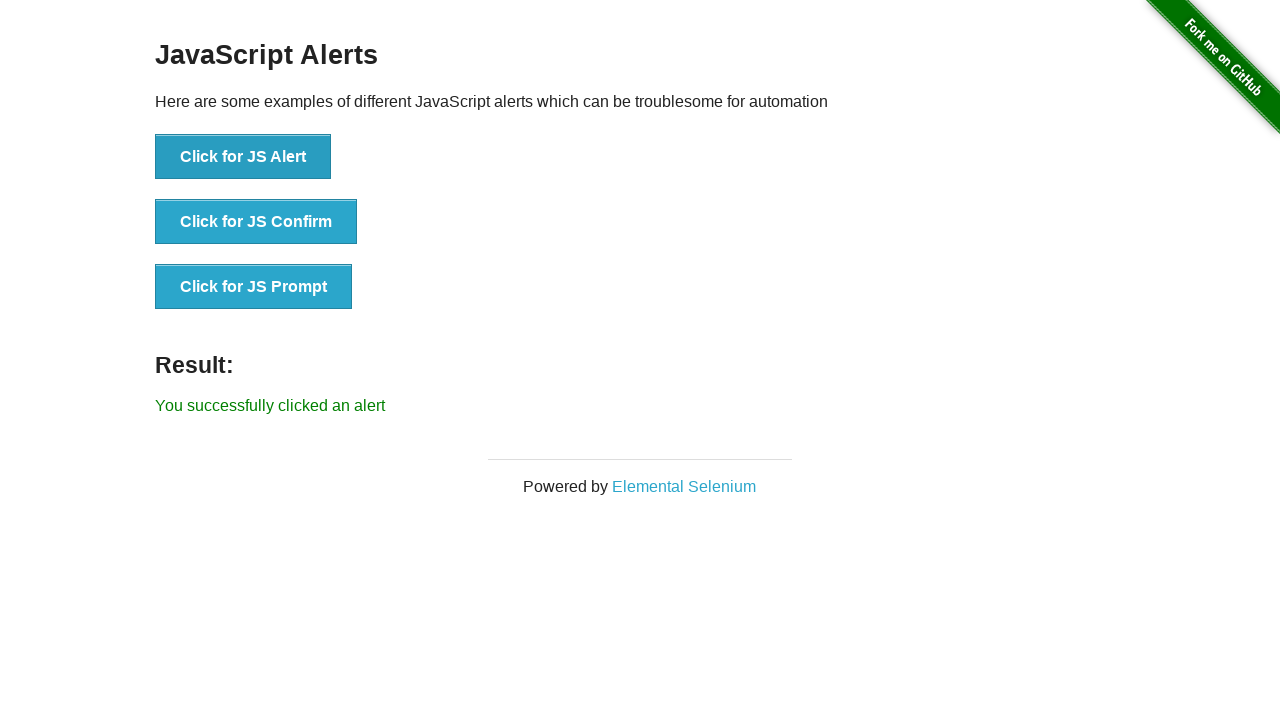

Set up dialog handler to accept alerts
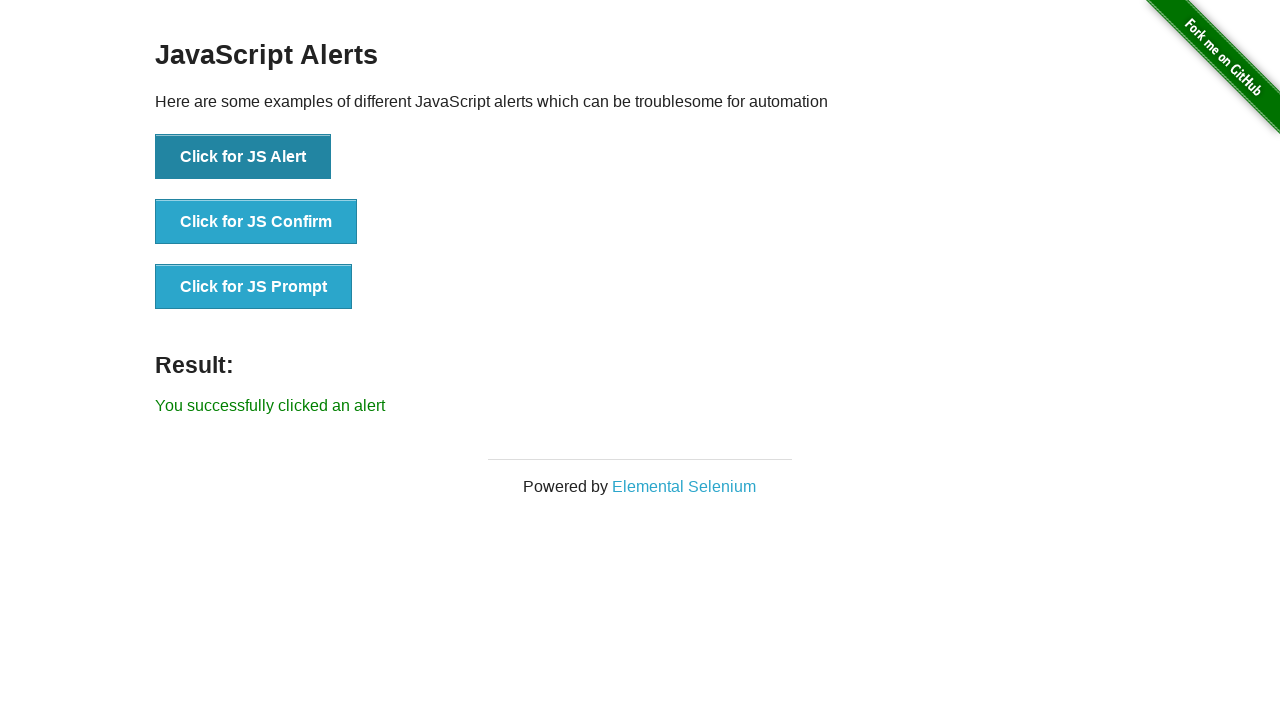

Clicked button again to trigger and handle the alert at (243, 157) on xpath=//button[normalize-space()='Click for JS Alert']
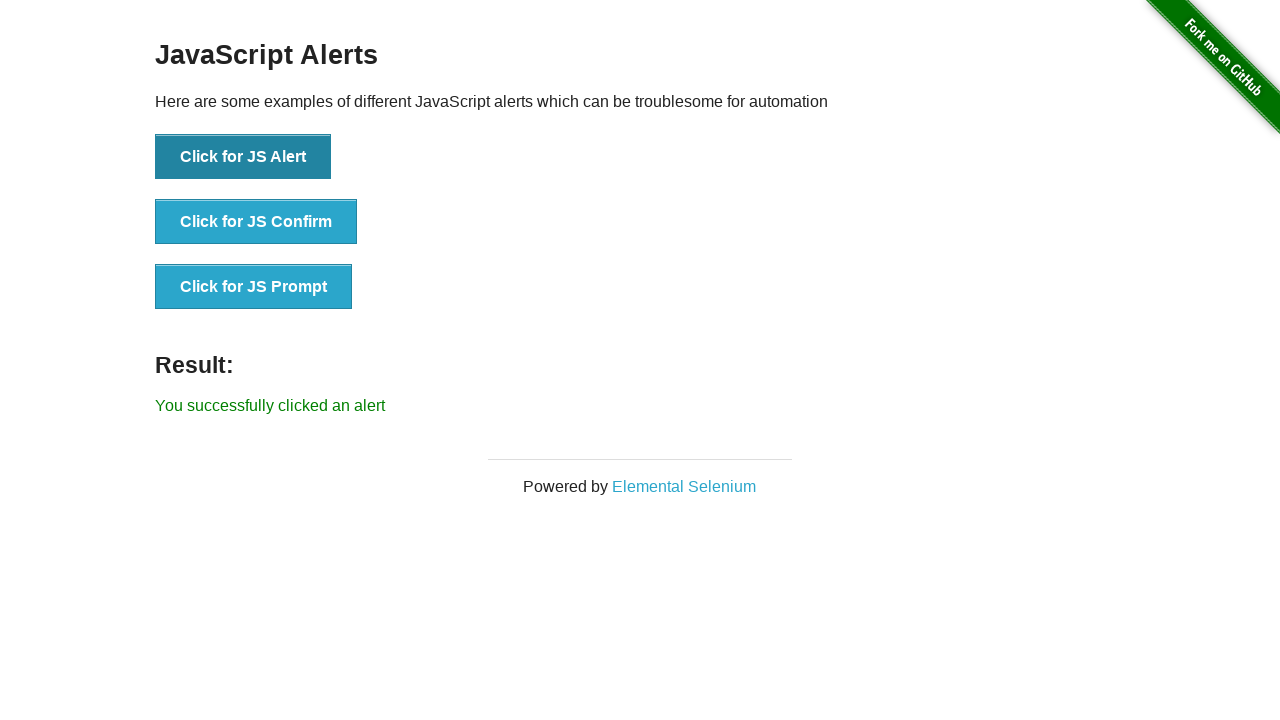

Alert was accepted and result message appeared
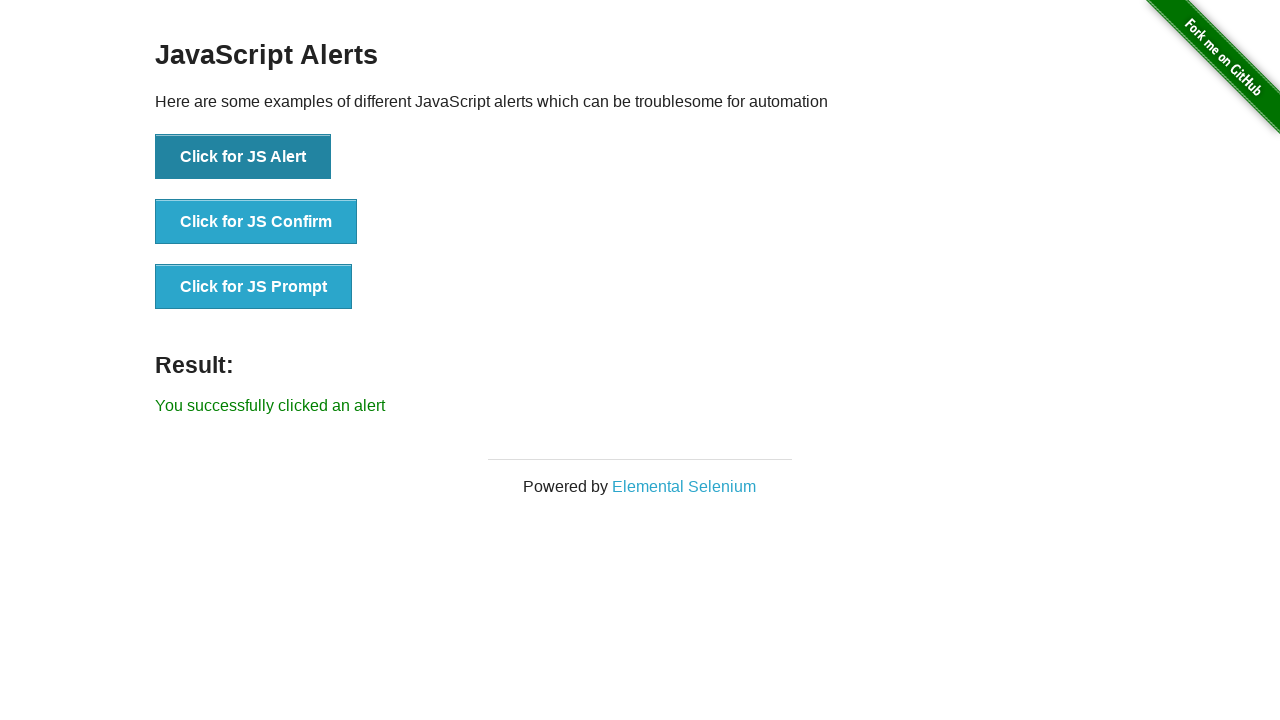

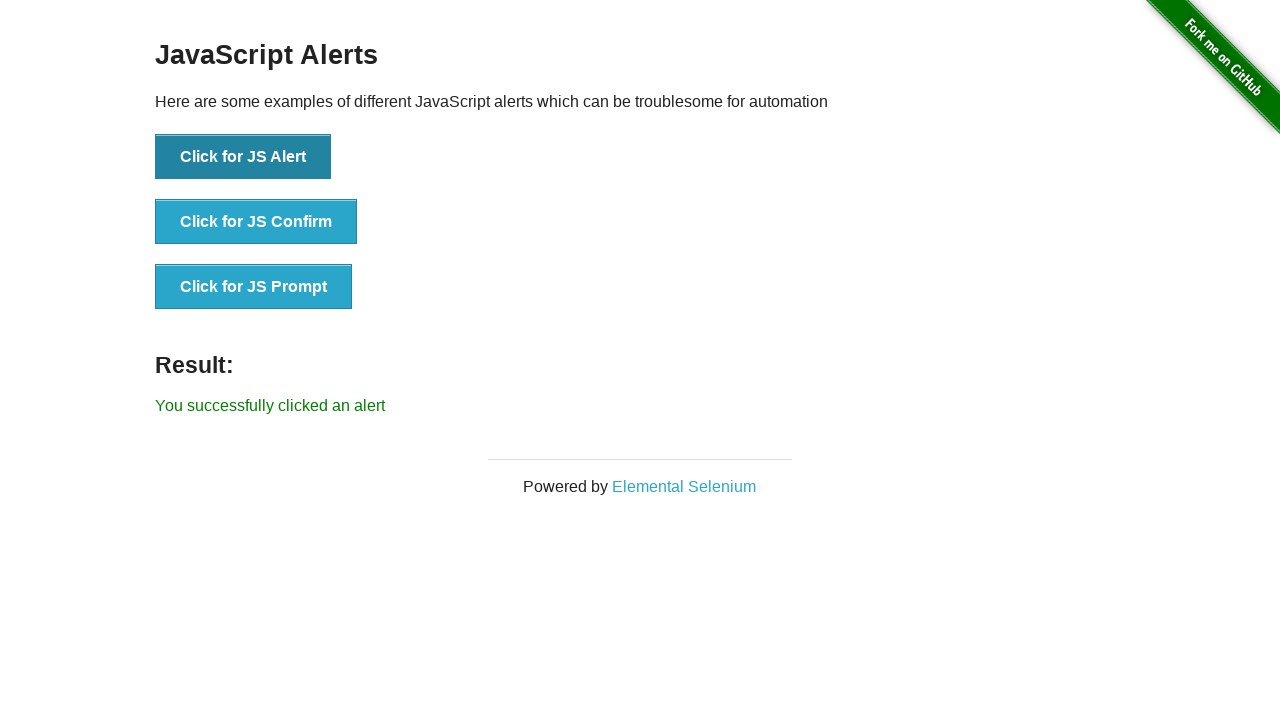